Scrolls to a footer element on the WebdriverIO page

Starting URL: https://webdriver.io

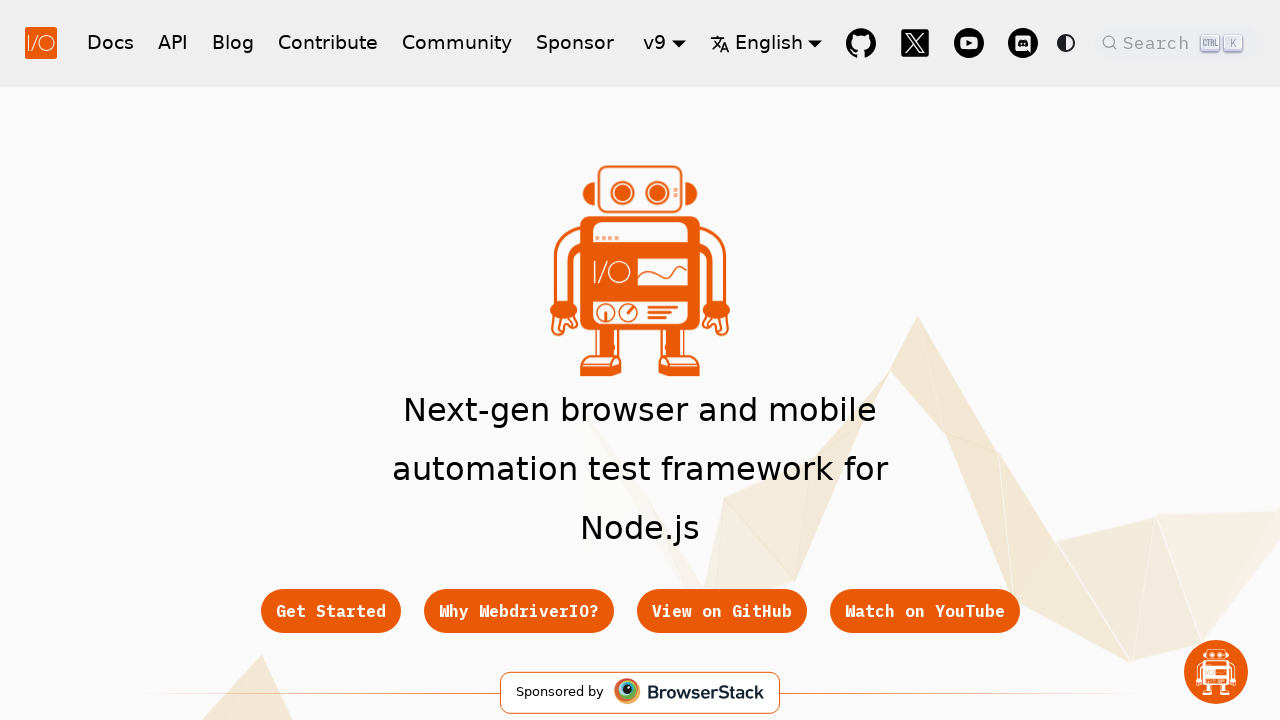

Located the Get Started link in the footer
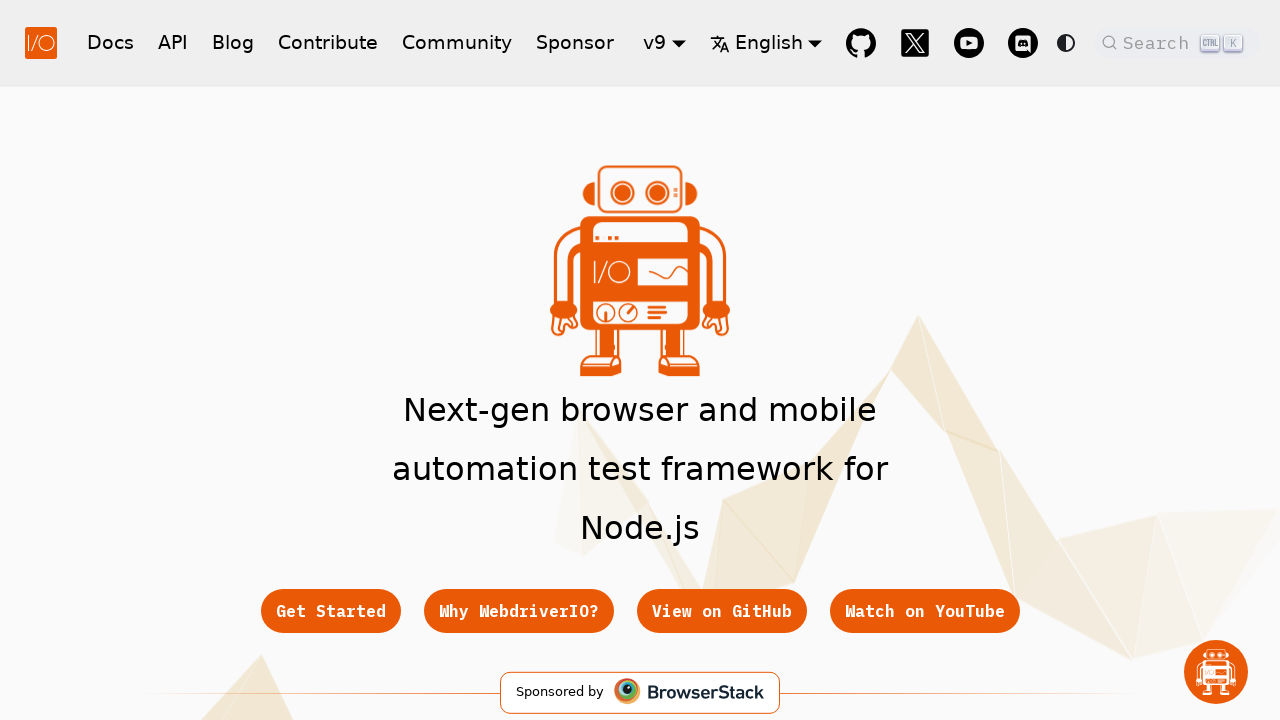

Scrolled to the Get Started link in the footer
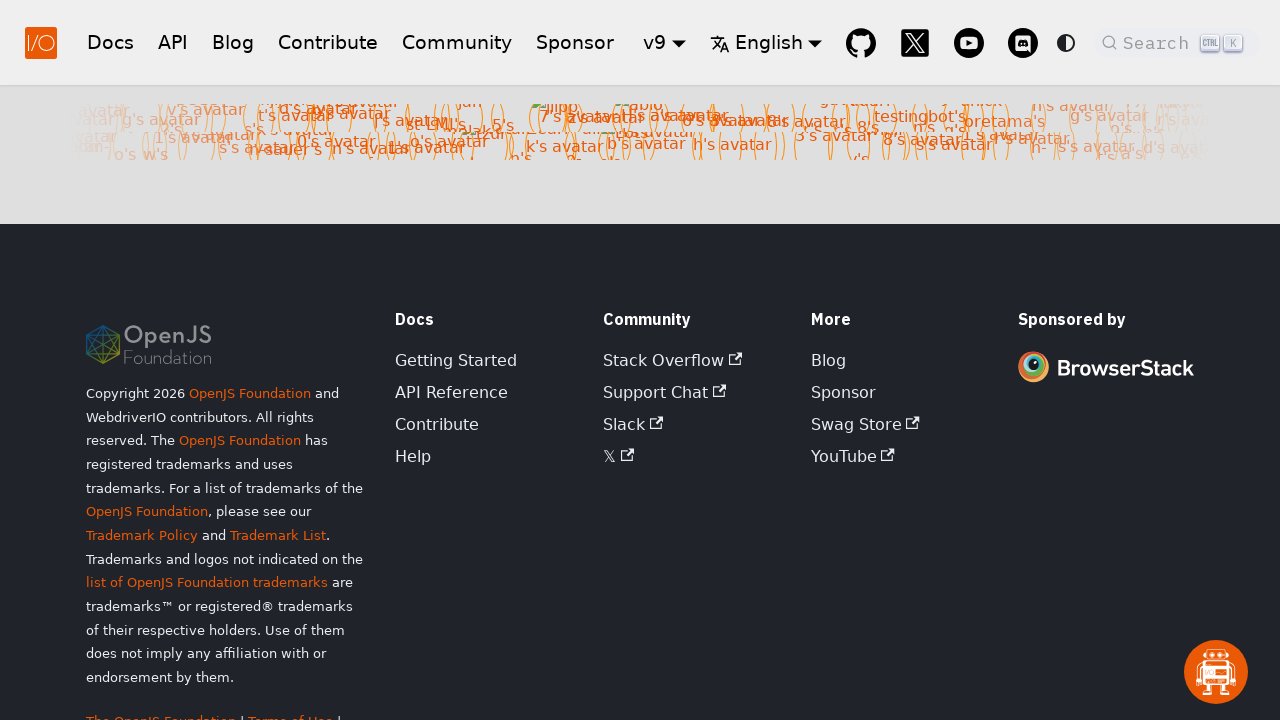

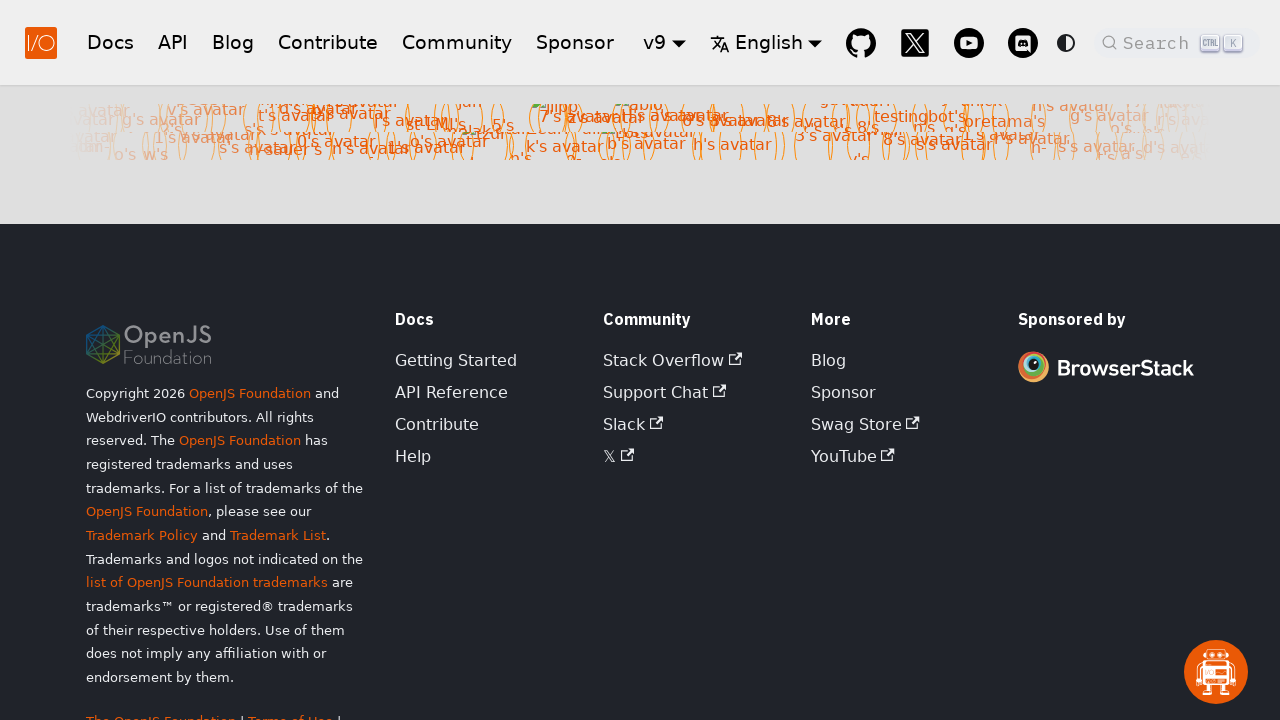